Tests the Add/Remove Elements functionality by clicking to add an element and then clicking to remove it

Starting URL: https://the-internet.herokuapp.com/

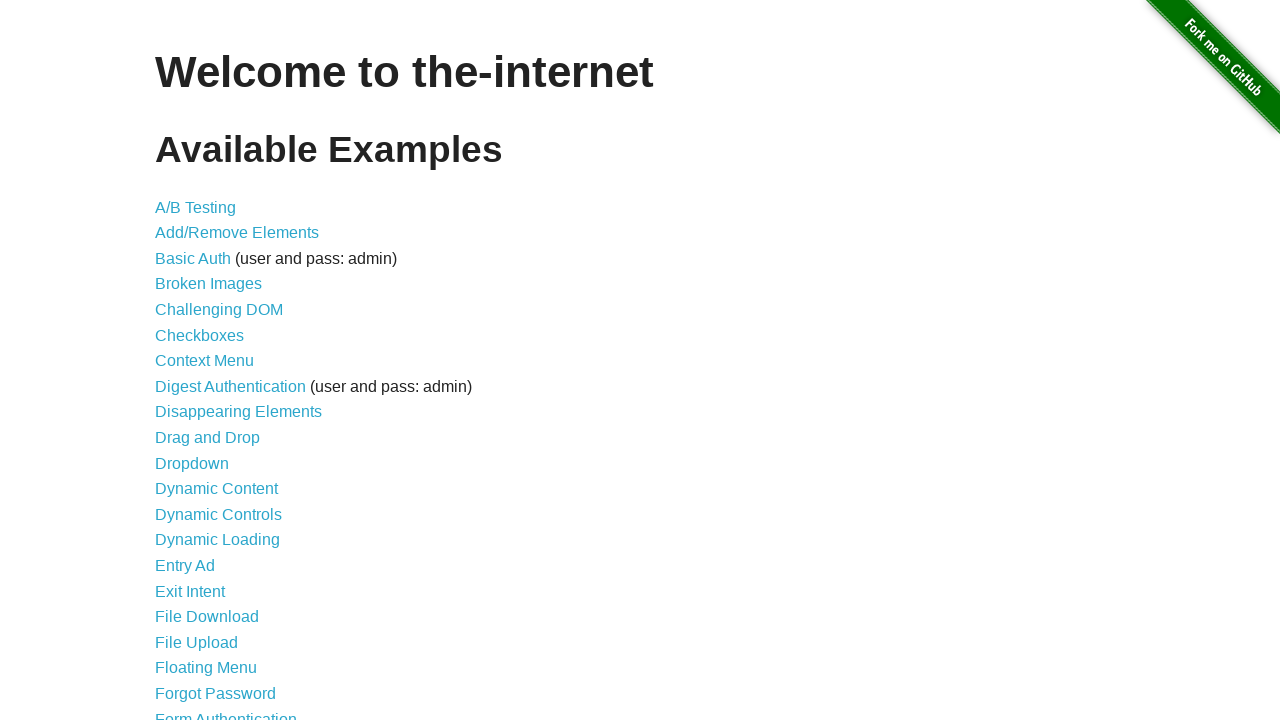

Clicked on Add/Remove Elements link at (237, 233) on a[href='/add_remove_elements/']
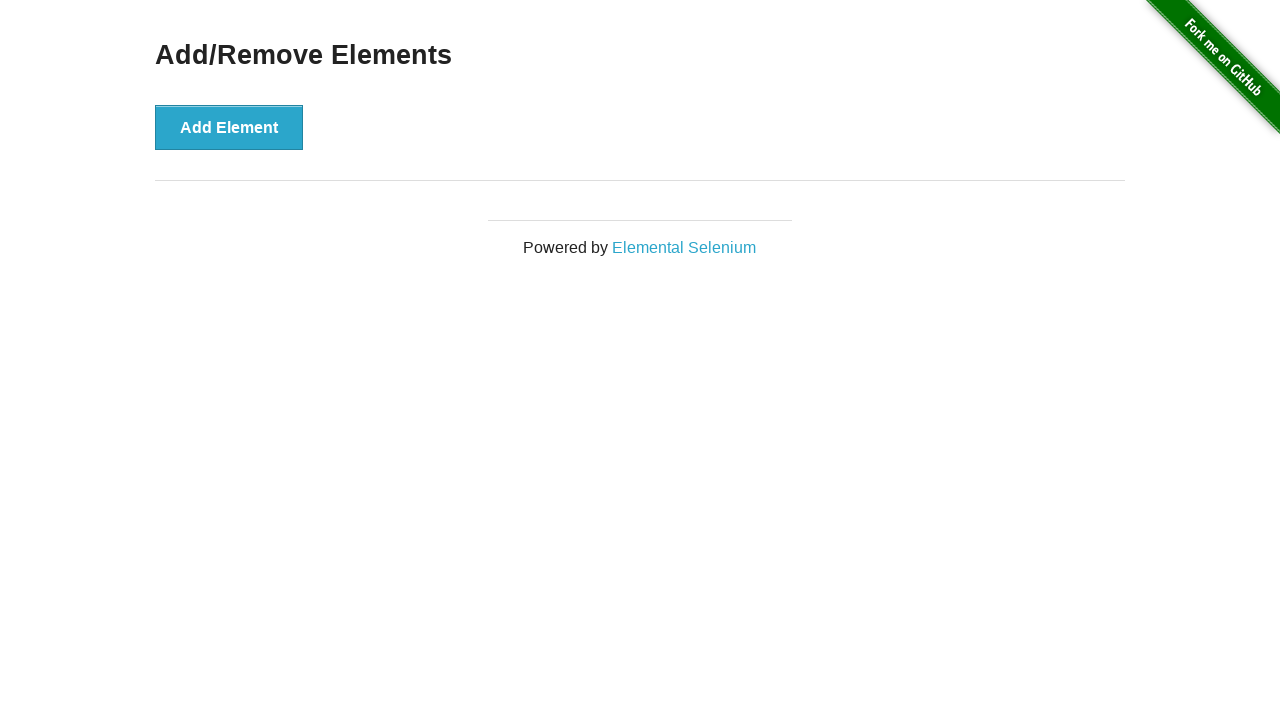

Clicked Add Element button to add a new element at (229, 127) on #content div button
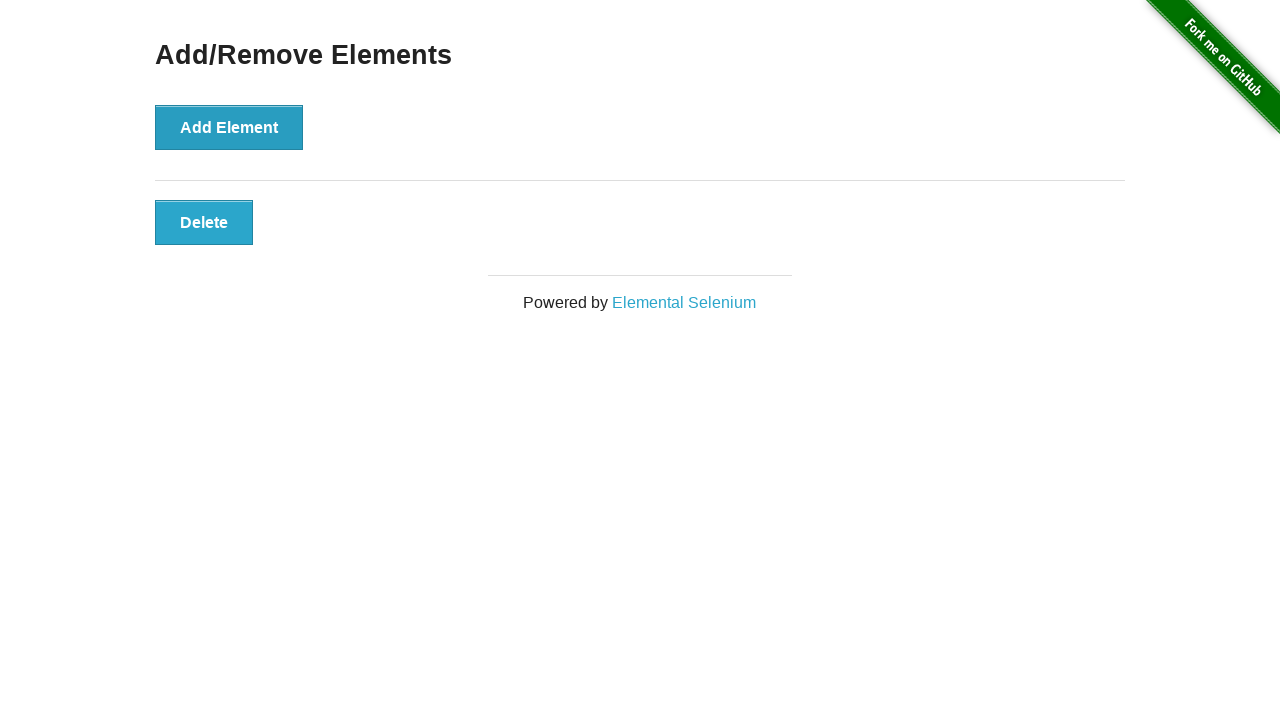

Delete button appeared
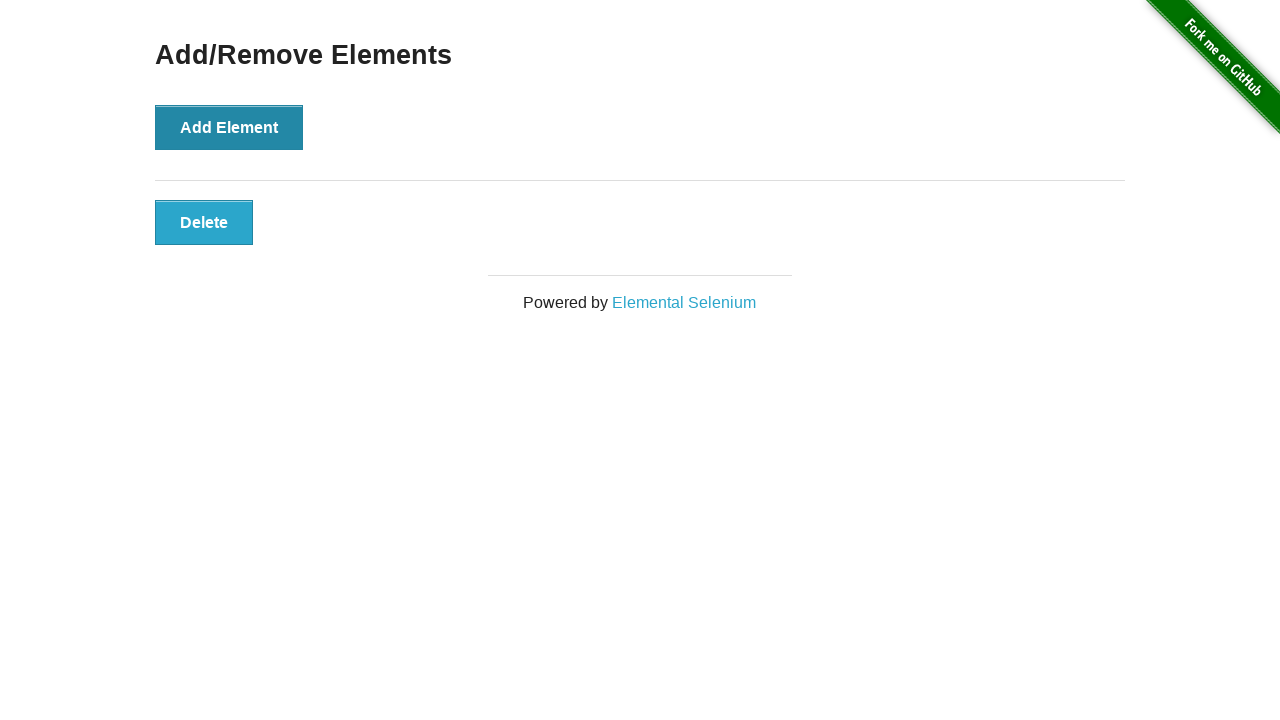

Clicked Delete button to remove the element at (204, 222) on #elements button
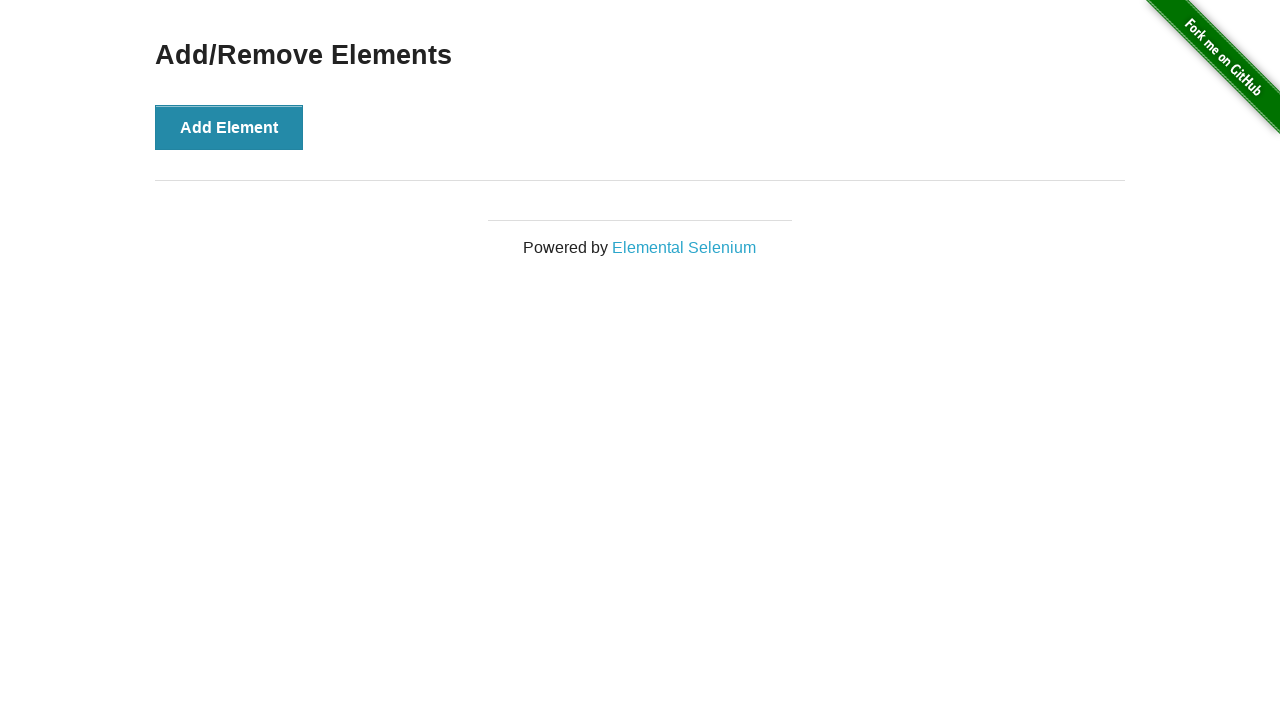

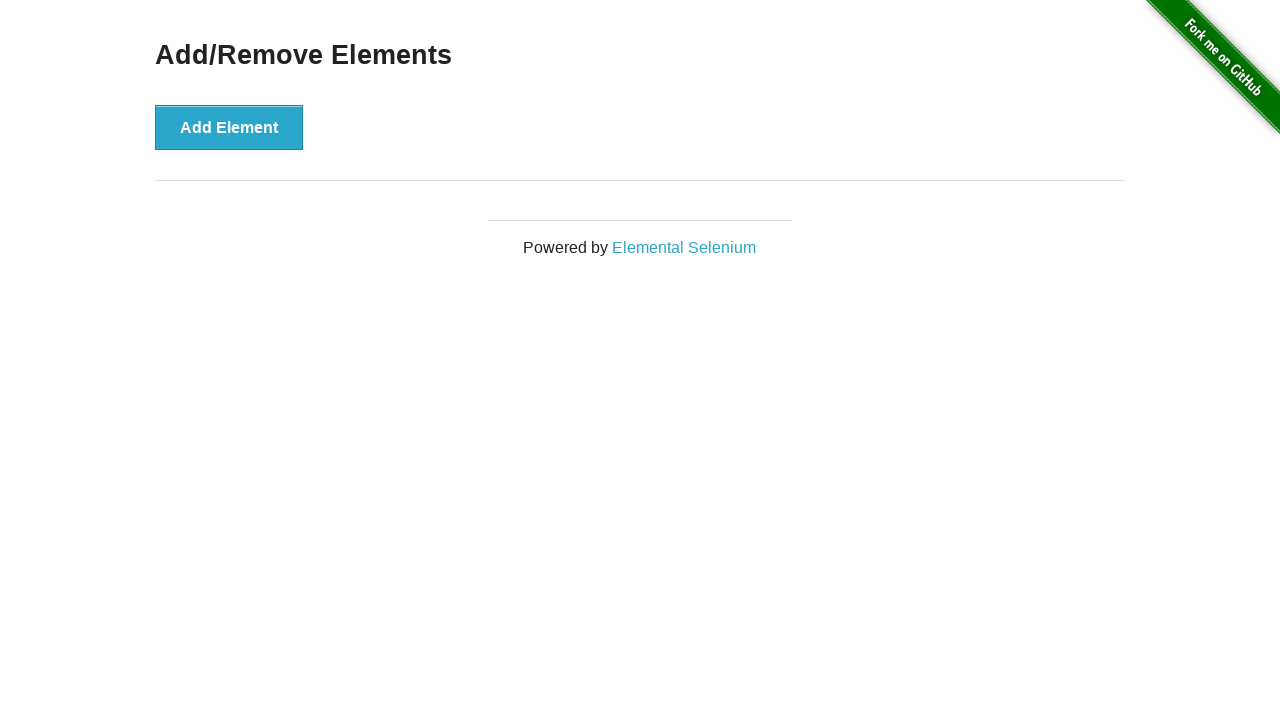